Navigates to University of Garoua website, hovers over the schools menu to reveal schools and trainings submenus.

Starting URL: http://univ-garoua.cm

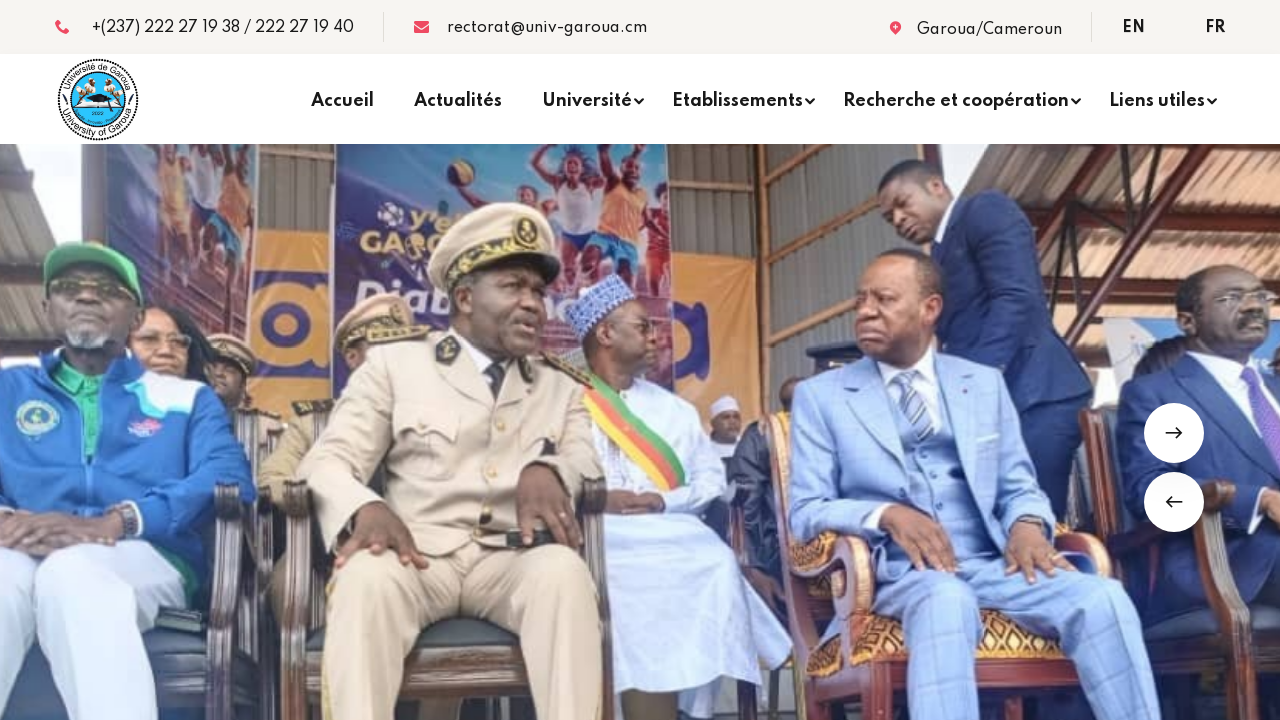

Navigation menu selector is present
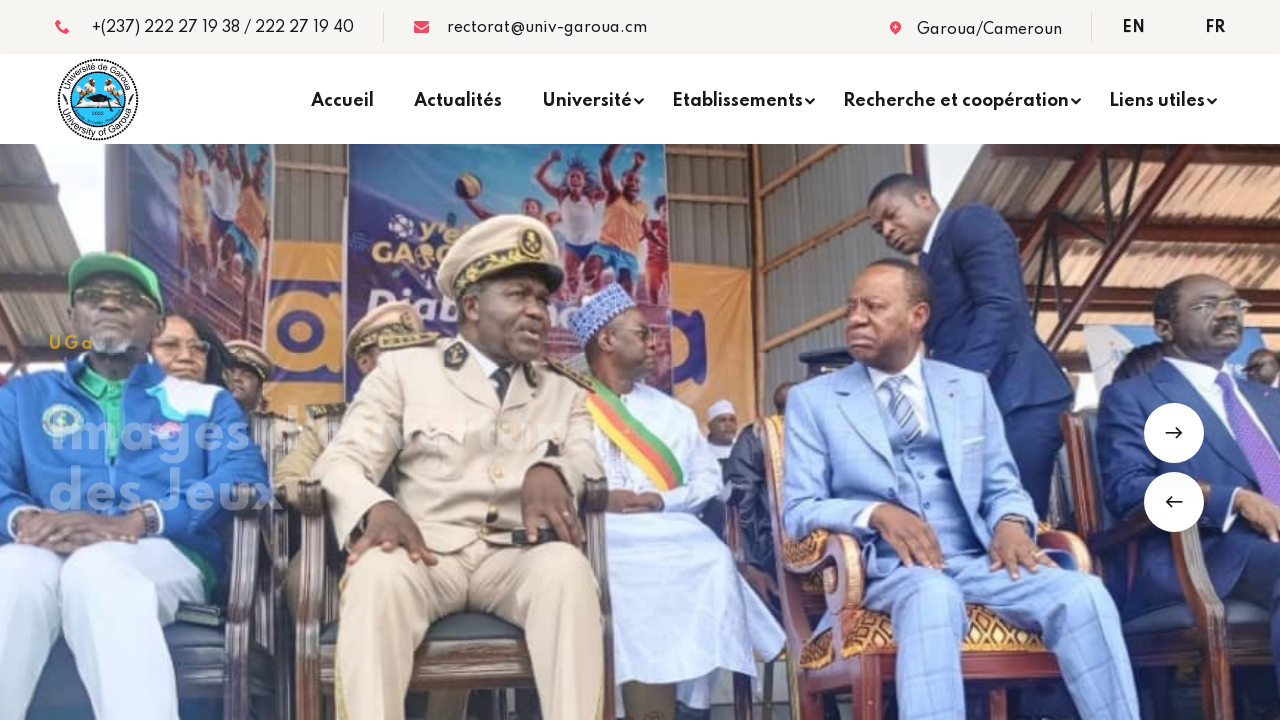

Hovered over schools menu item to reveal dropdown at (738, 99) on xpath=//*[@id="main-wrapper"]/header/div[3]/div/div/div[2]/nav/ul/li[4]/a
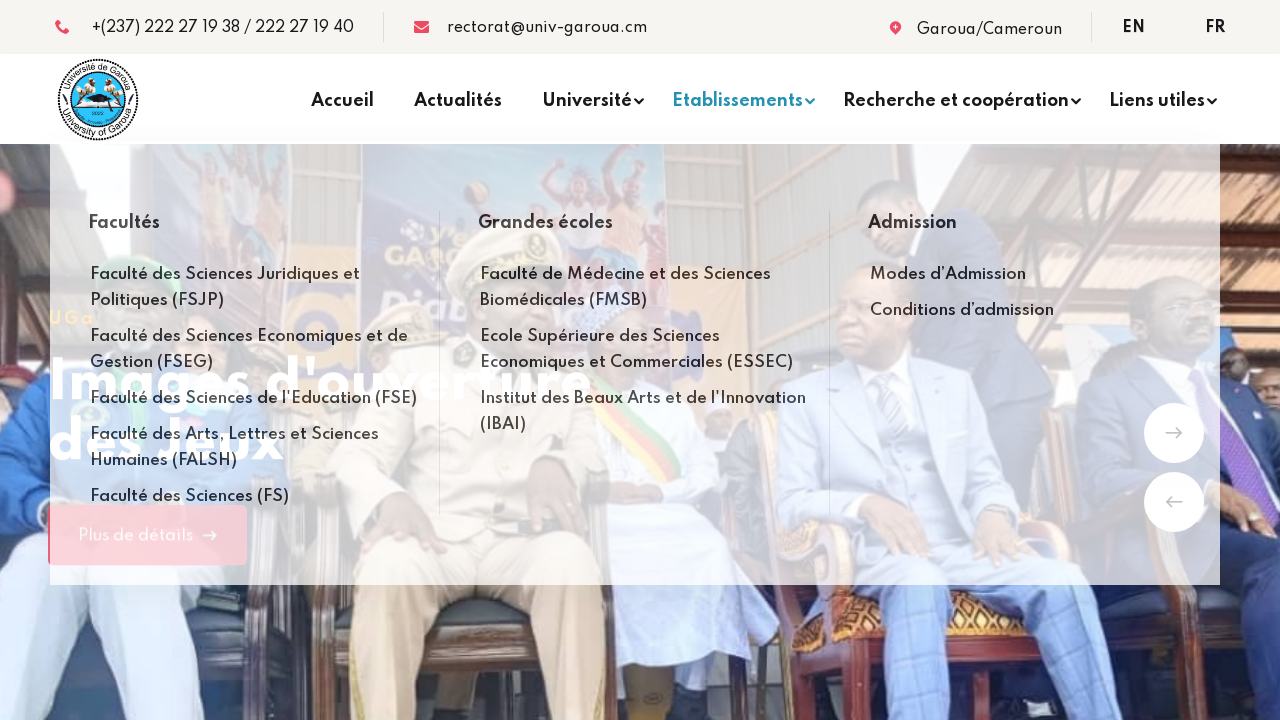

Schools submenu appeared
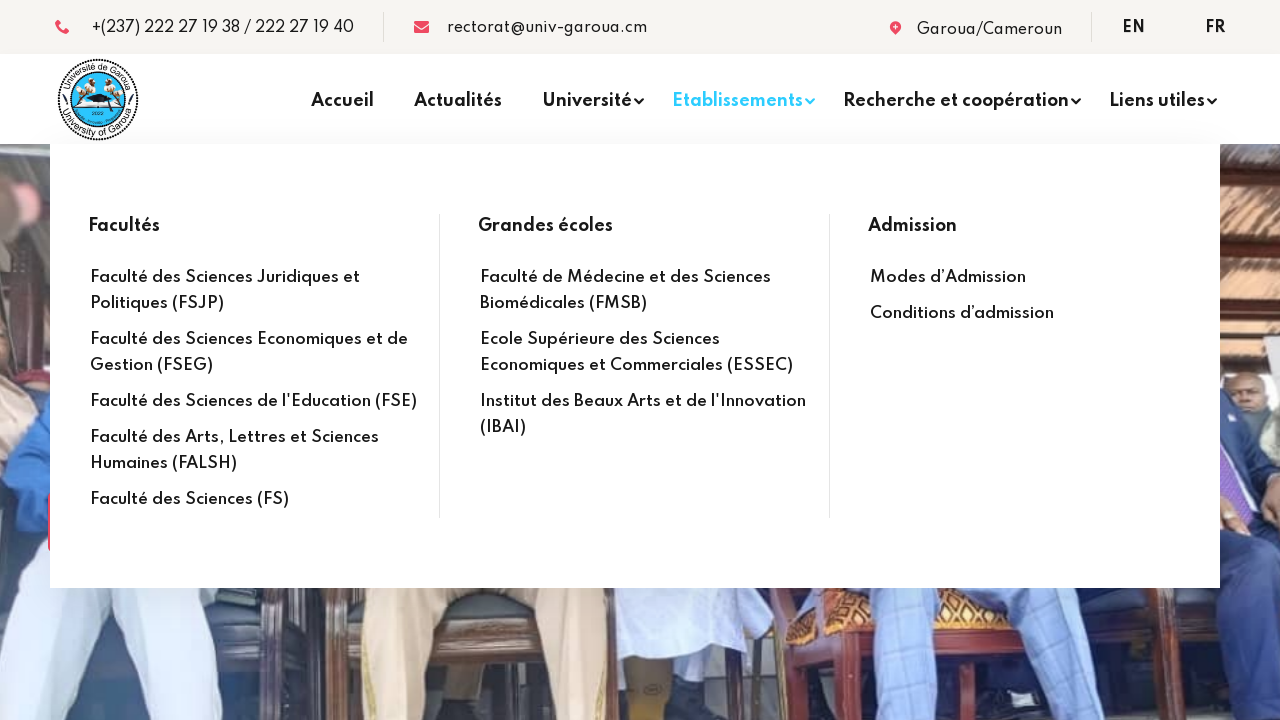

Trainings submenu appeared
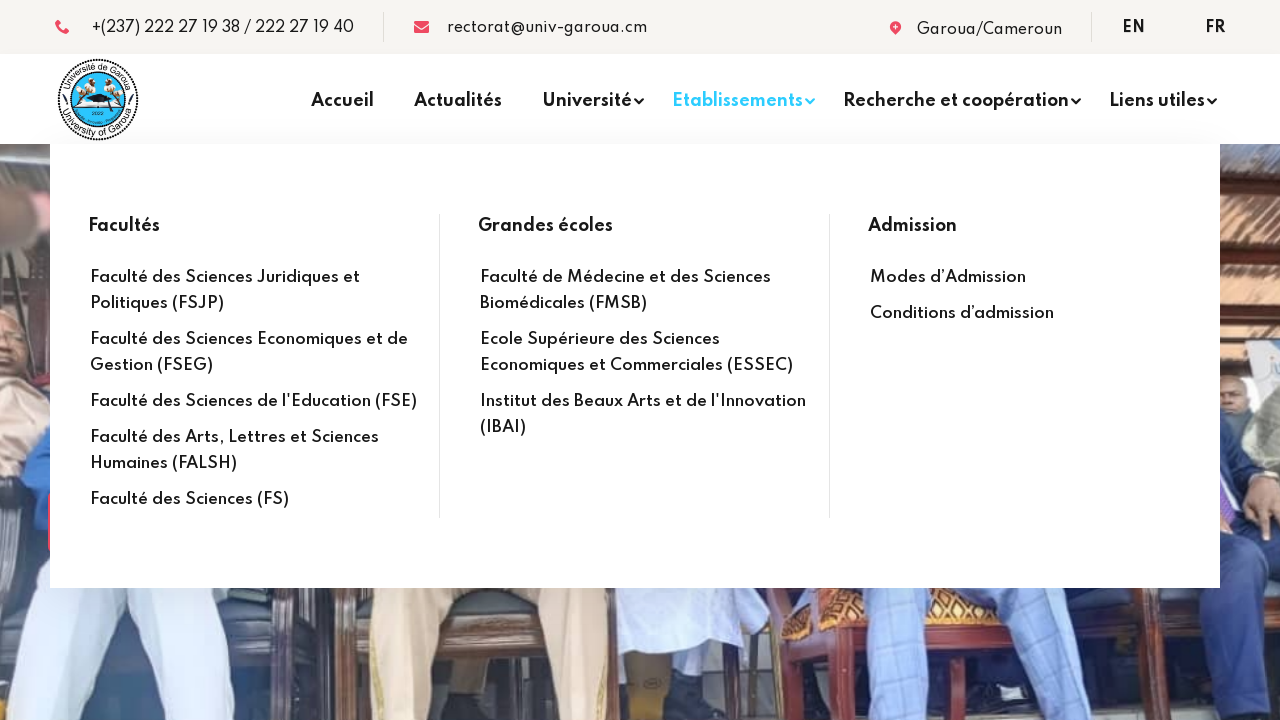

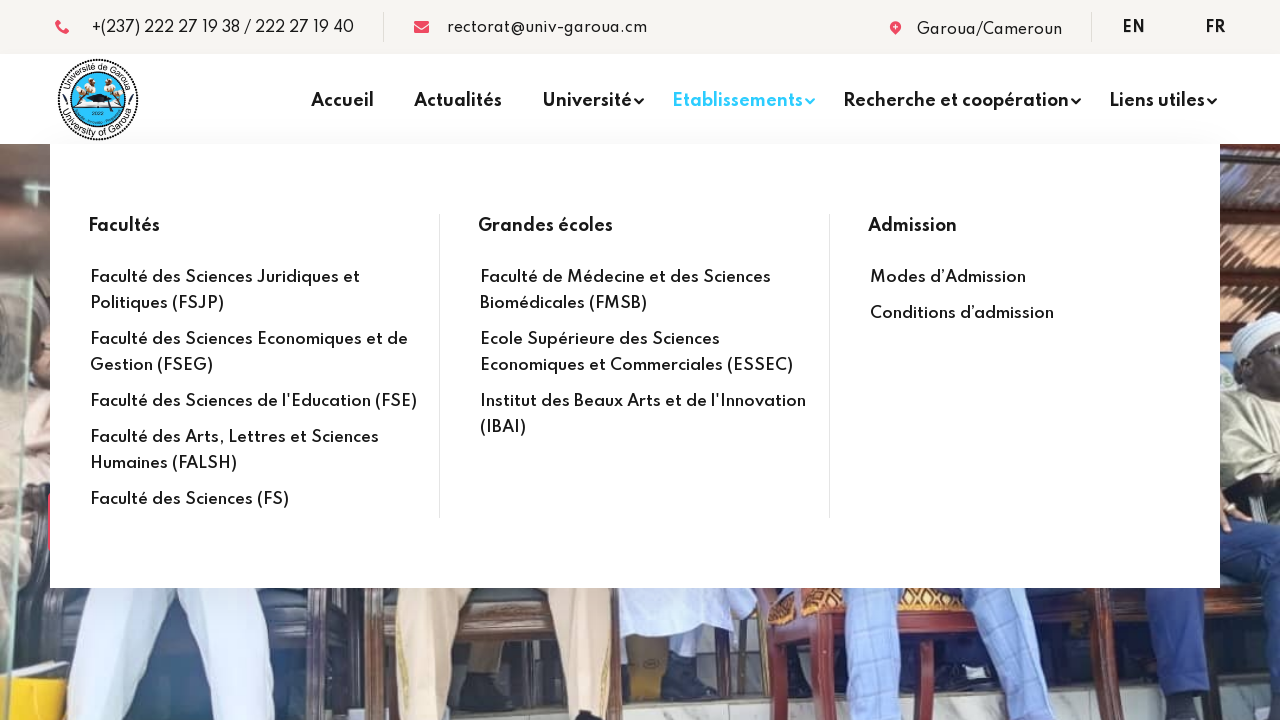